Tests the contact form submission flow by navigating to the contact page, filling in all required fields (forename, email, message, surname, telephone), submitting the form, and validating the success message.

Starting URL: http://jupiter.cloud.planittesting.com

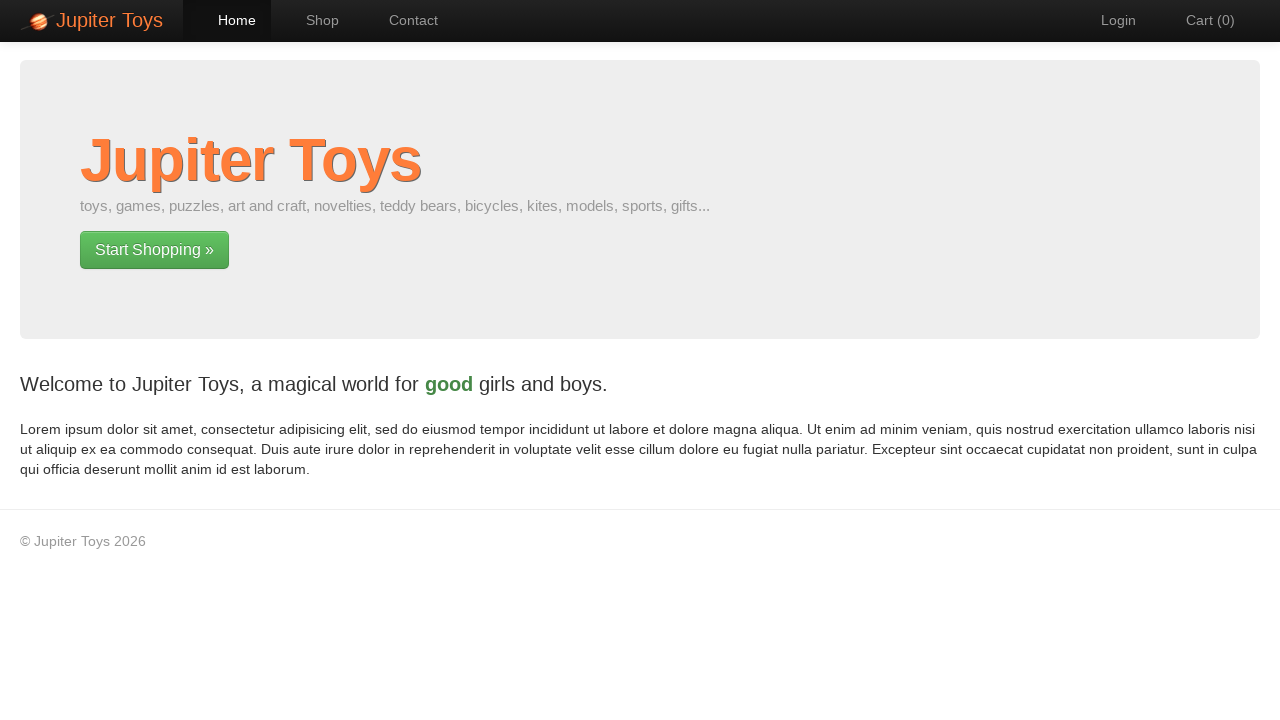

Clicked navigation link to contact page at (404, 20) on #nav-contact
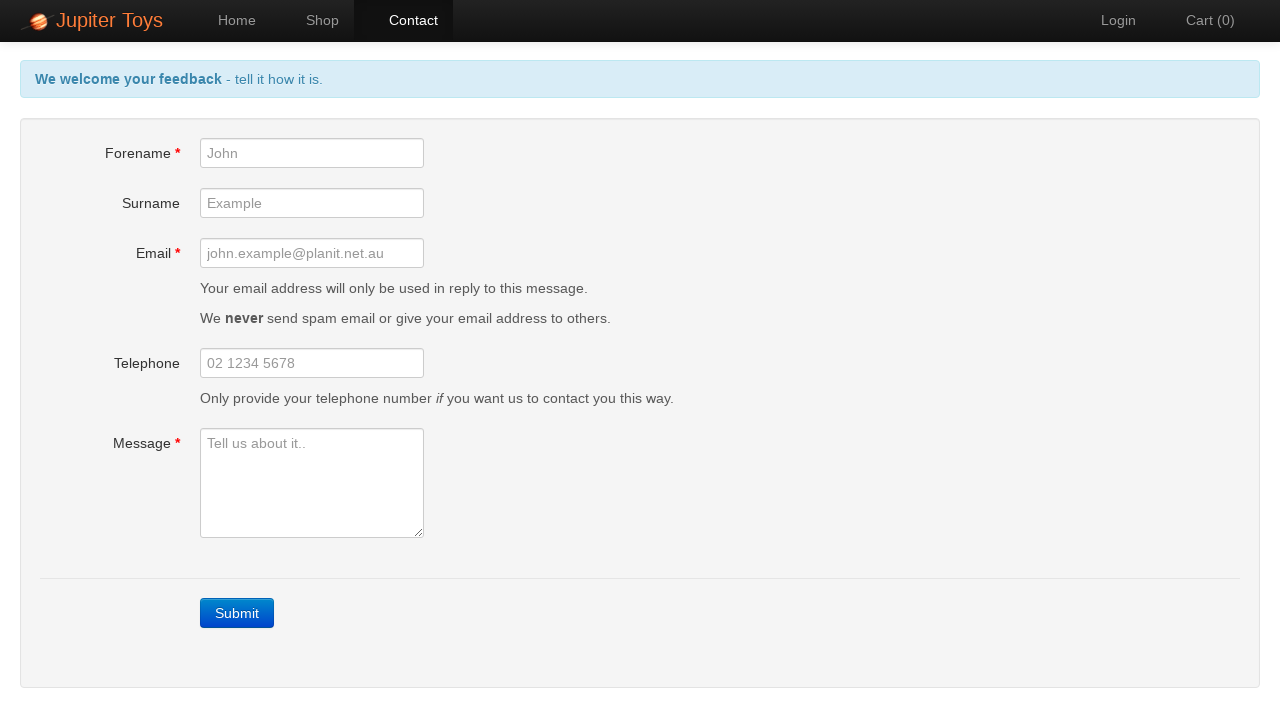

Contact form loaded - forename field is visible
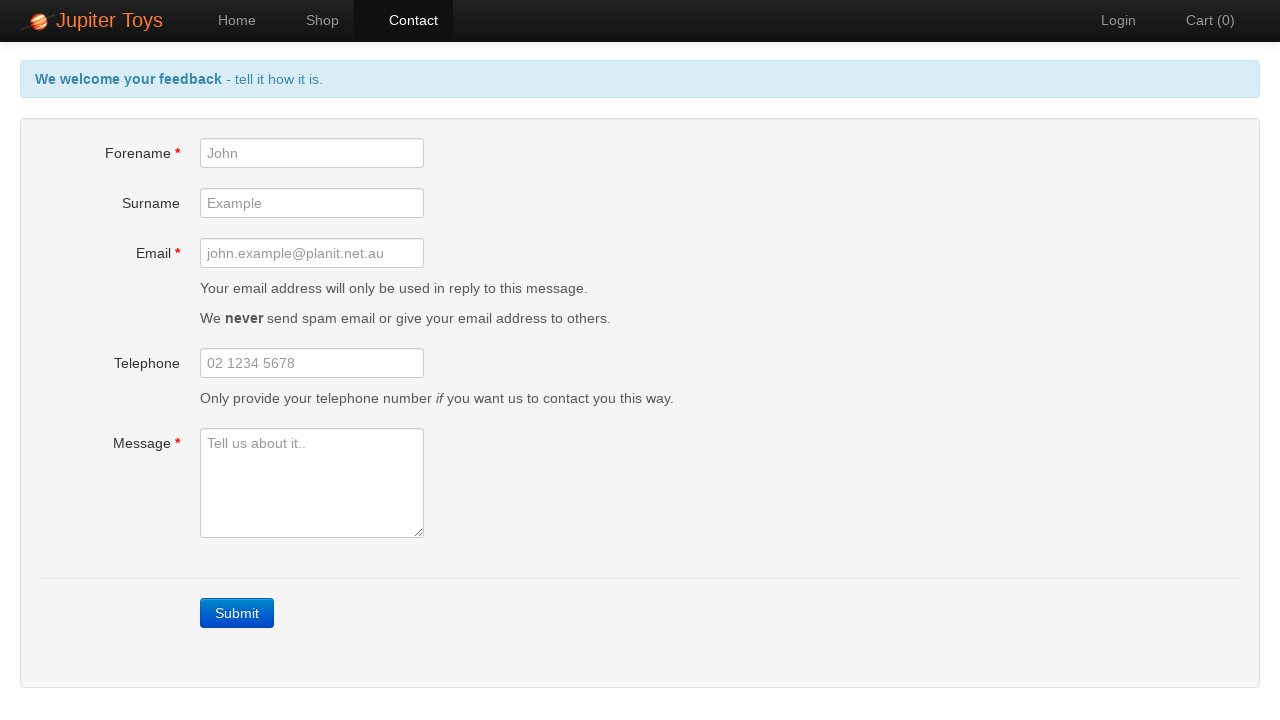

Filled forename field with 'Sarah' on input#forename
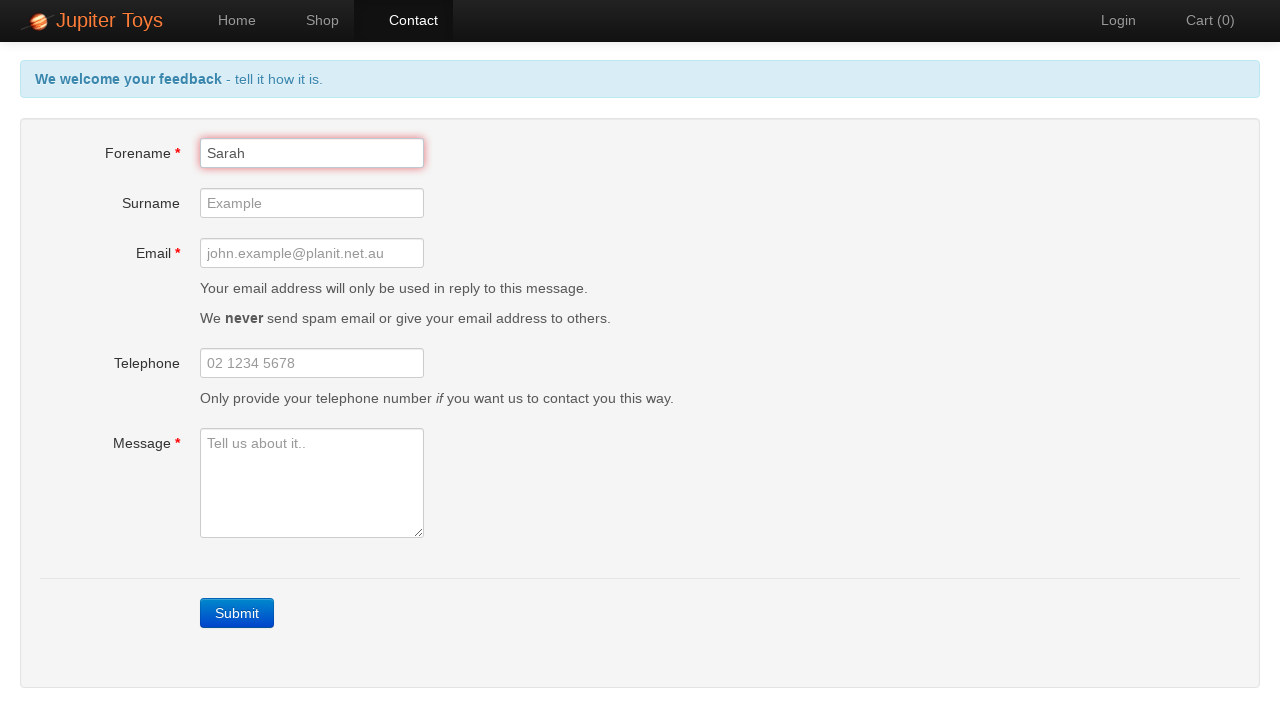

Filled email field with 'sarah.johnson@testmail.com' on input#email
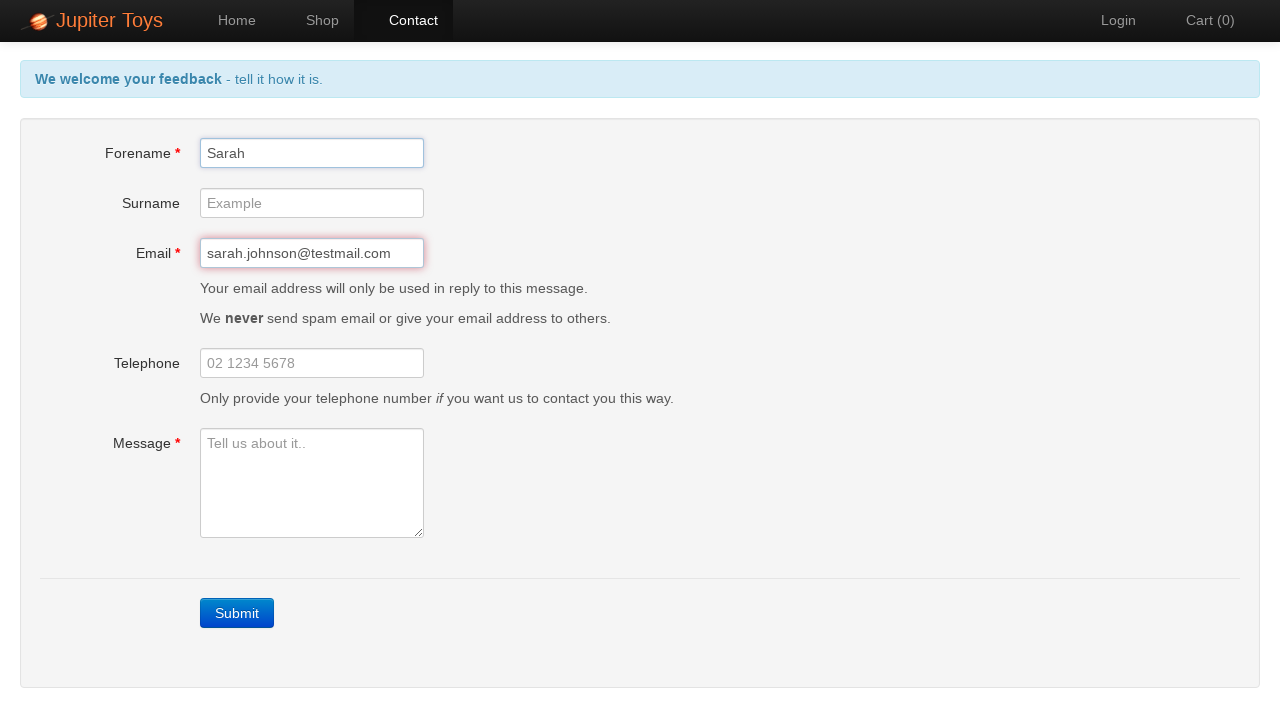

Filled message field with test feedback text on #message
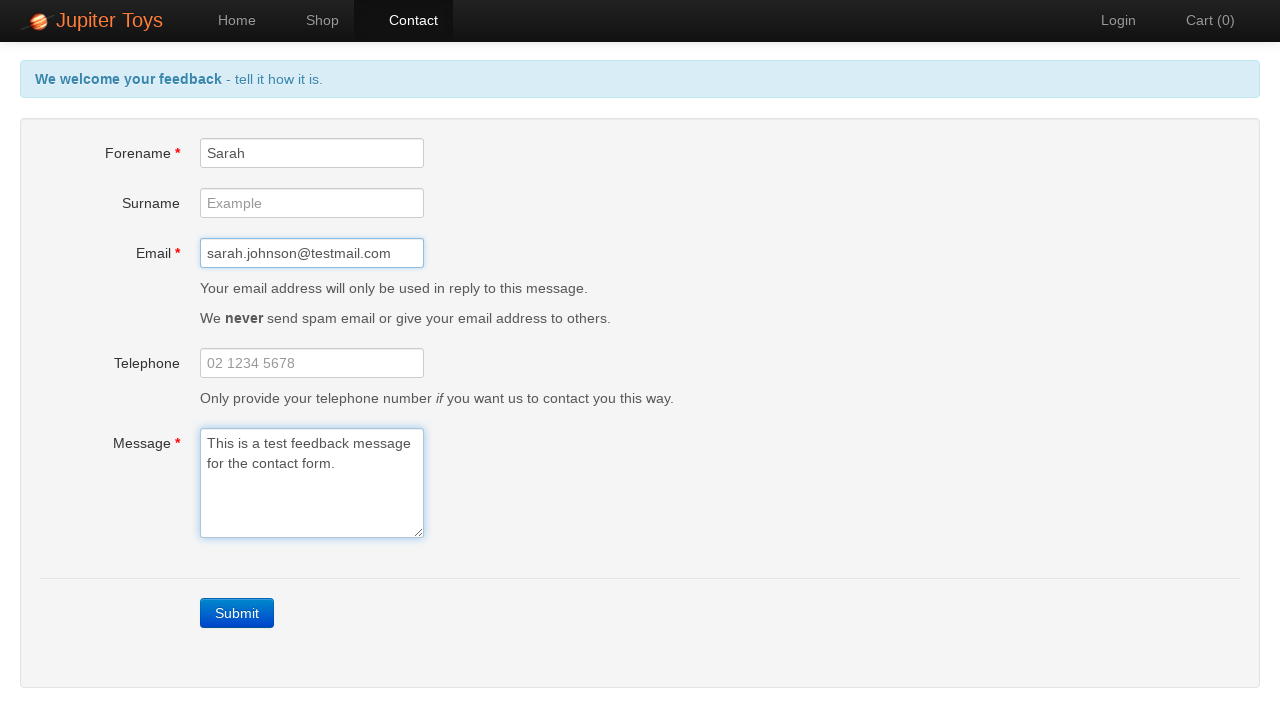

Filled surname field with 'Johnson' on input#surname
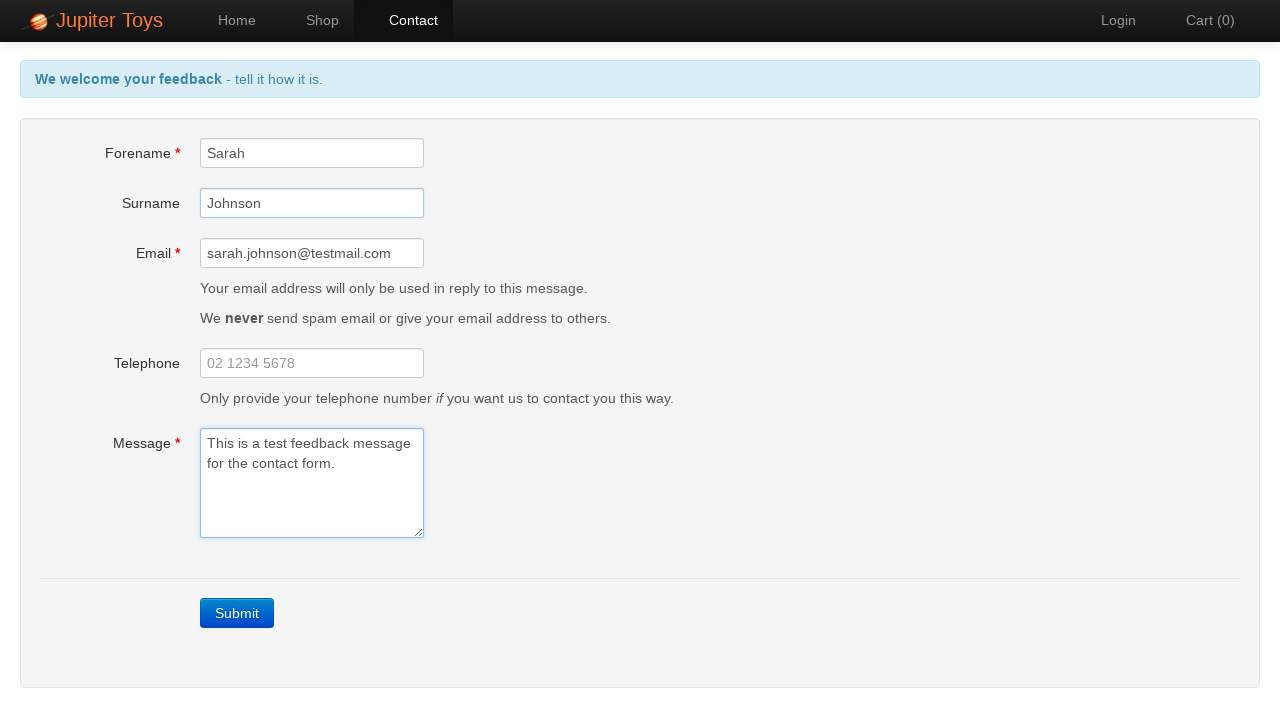

Filled telephone field with '0412345678' on input#telephone
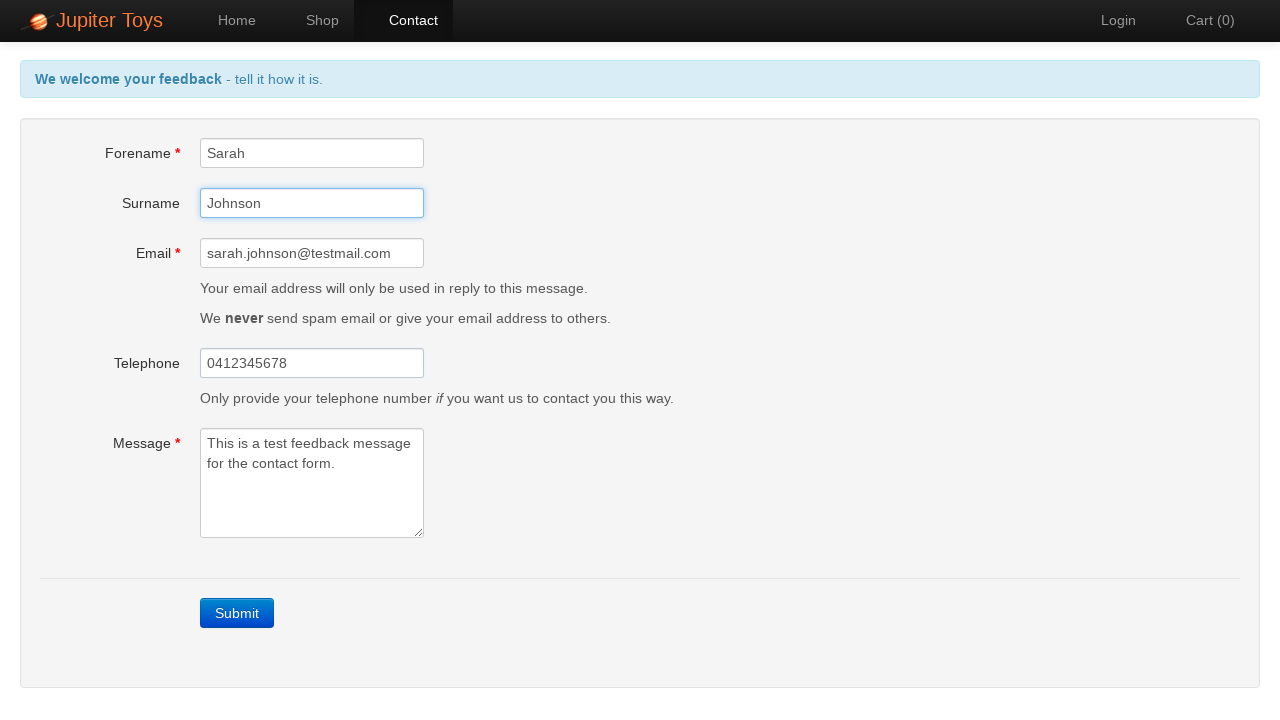

Clicked Submit button to submit contact form at (237, 613) on text=Submit
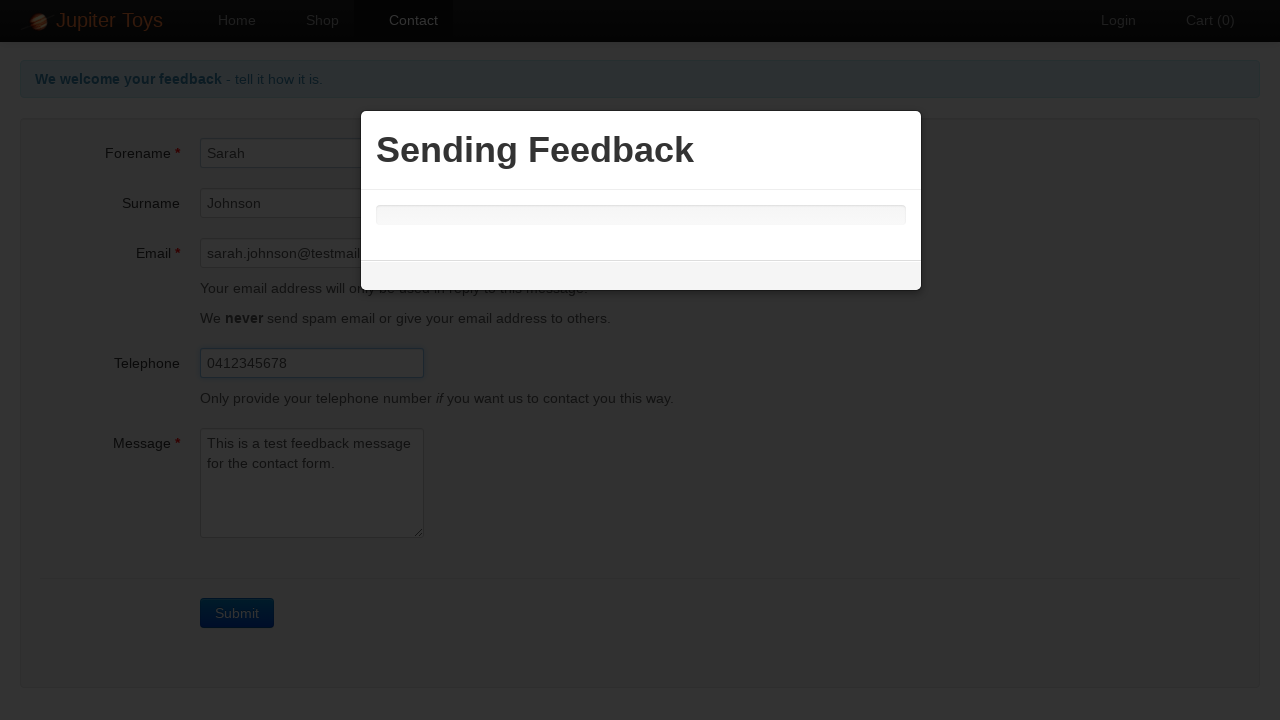

Form submission completed - back link appeared
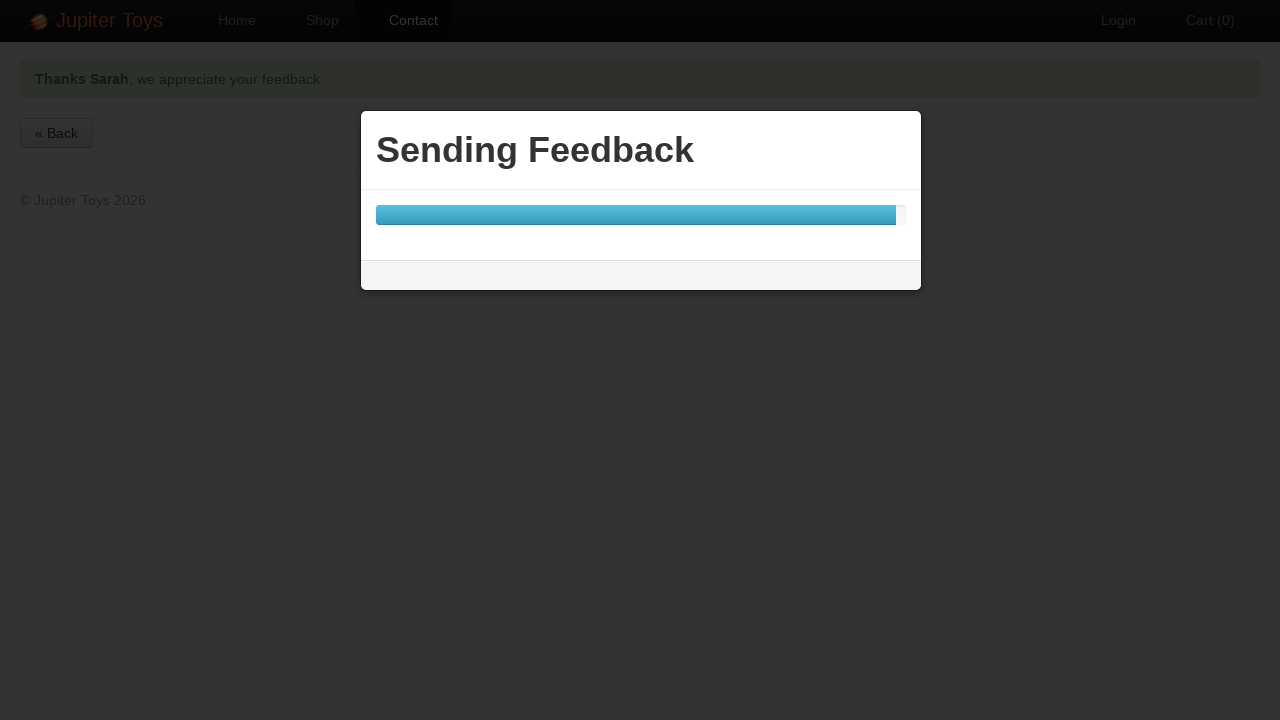

Verified success message is displayed on the page
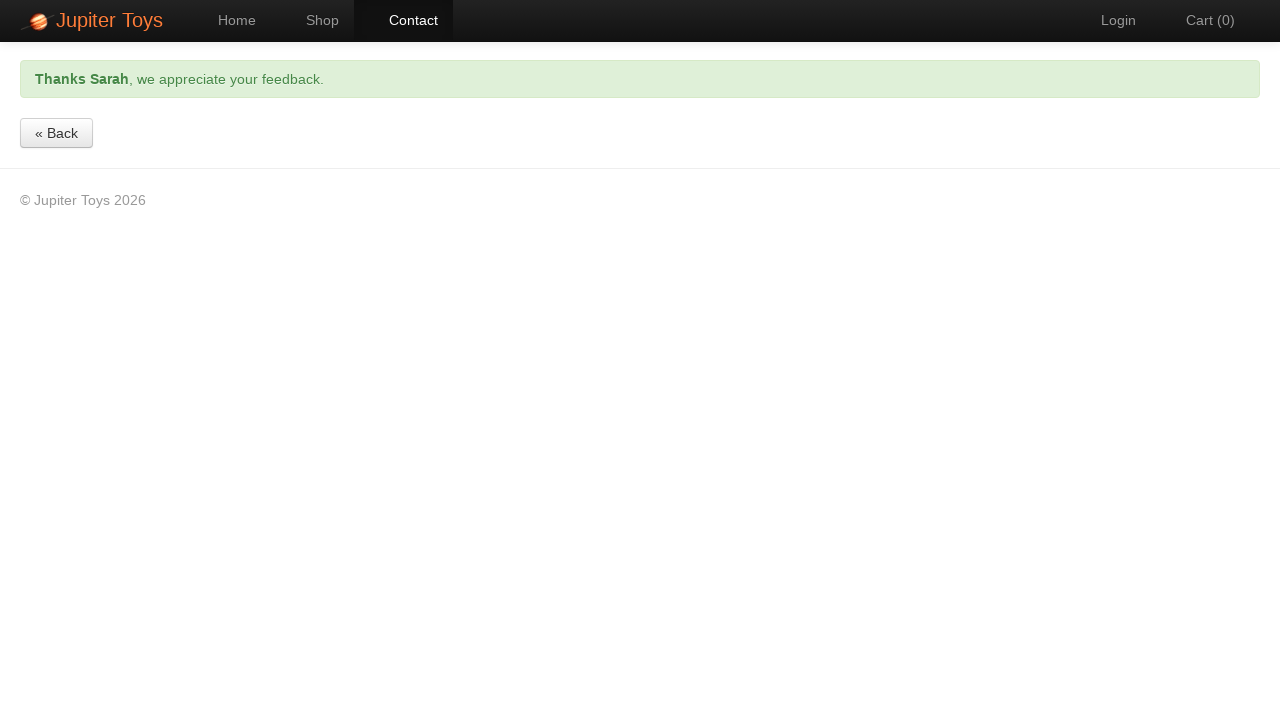

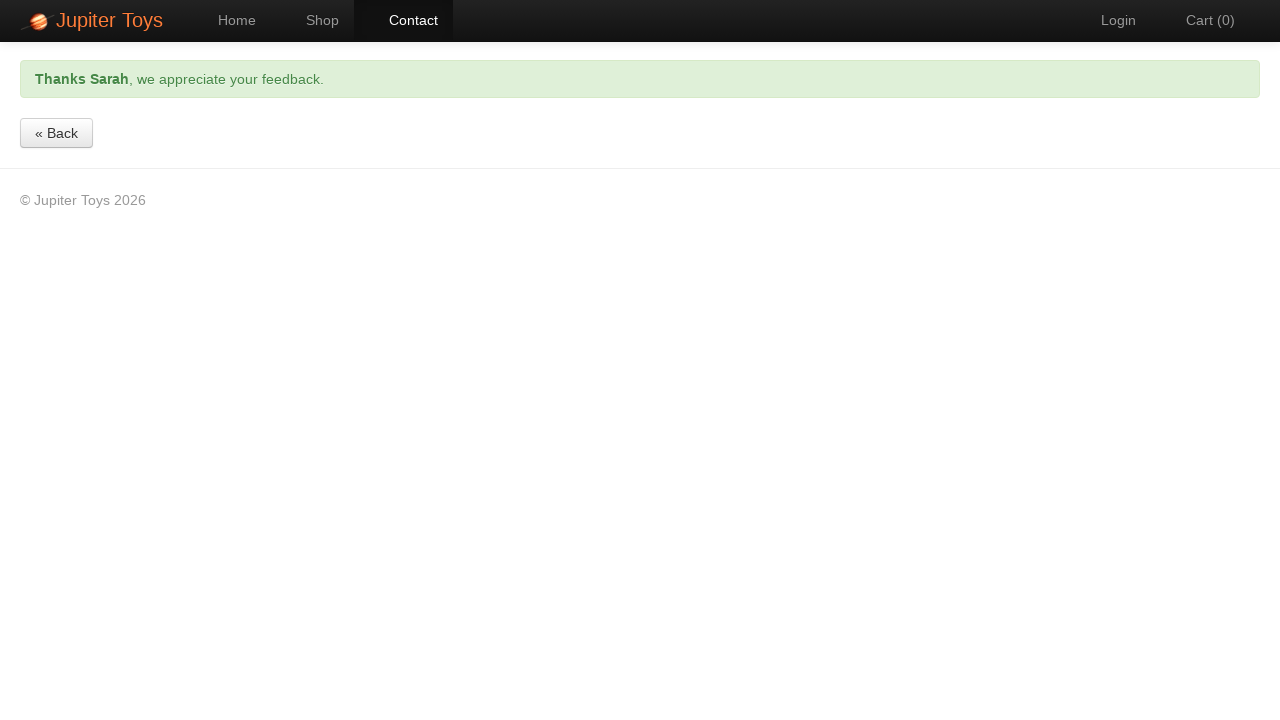